Tests the clear all fields functionality in the add person form by filling fields and then clicking the clear button to verify the form resets.

Starting URL: https://kristinek.github.io/site/tasks/list_of_people.html

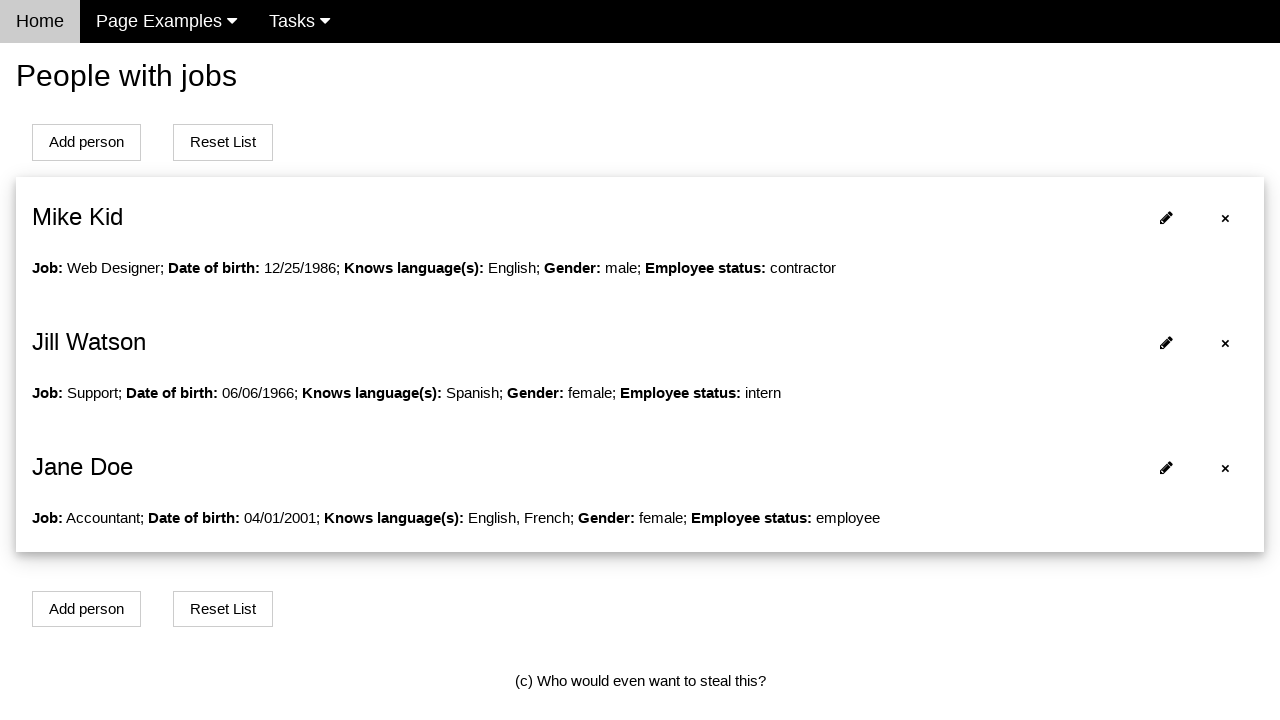

Clicked add person button to open form at (86, 142) on #addPersonBtn
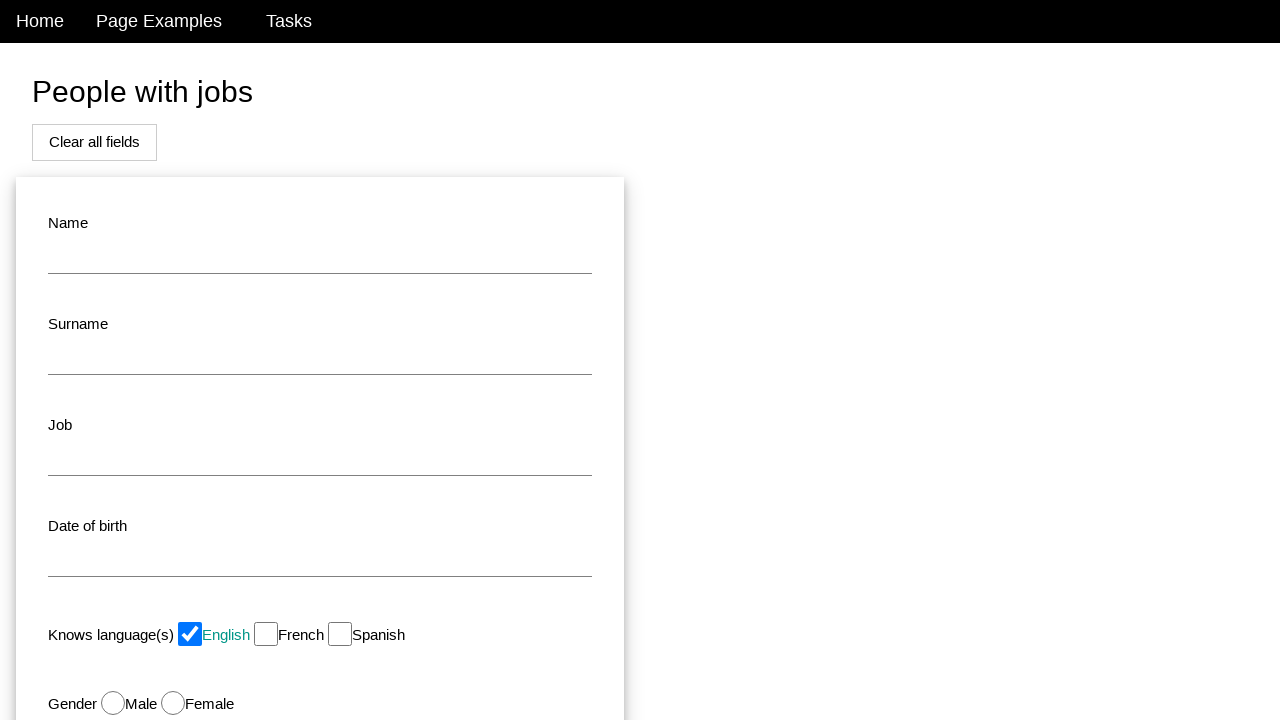

Filled name field with 'Test Person' on #name
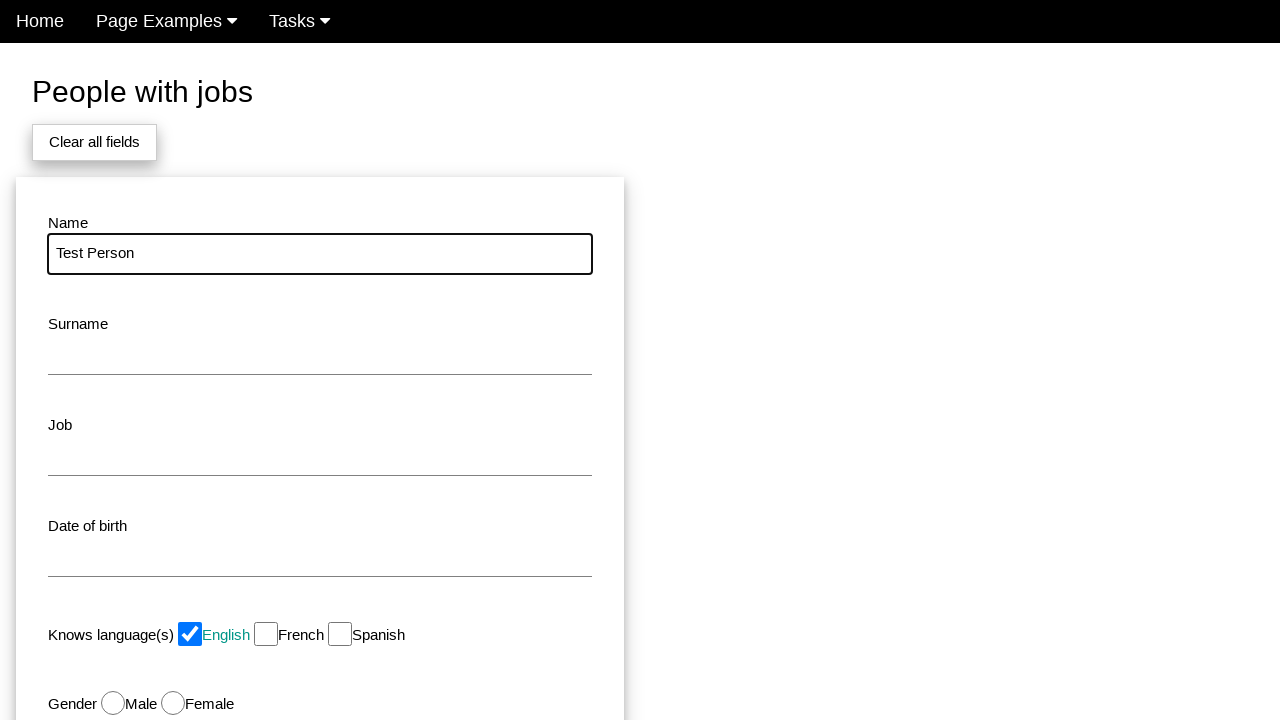

Filled job field with 'Test Job' on #job
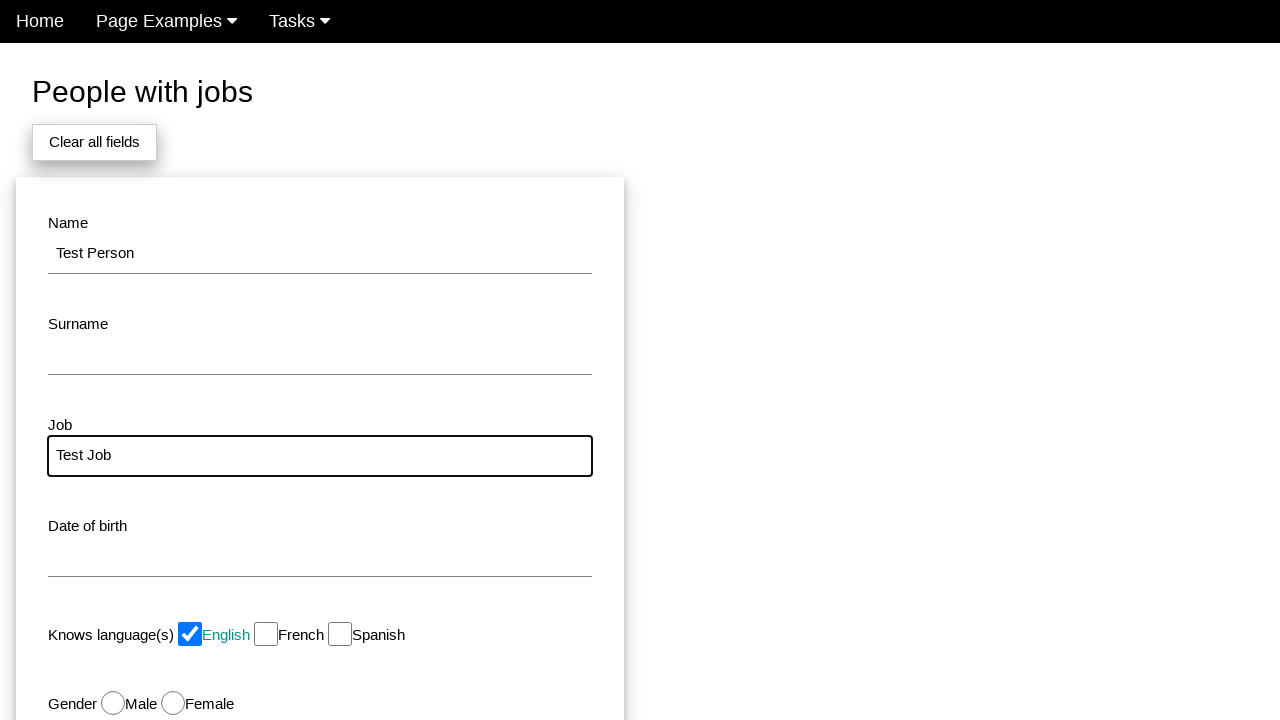

Filled date of birth field with '2000-01-01' on #dob
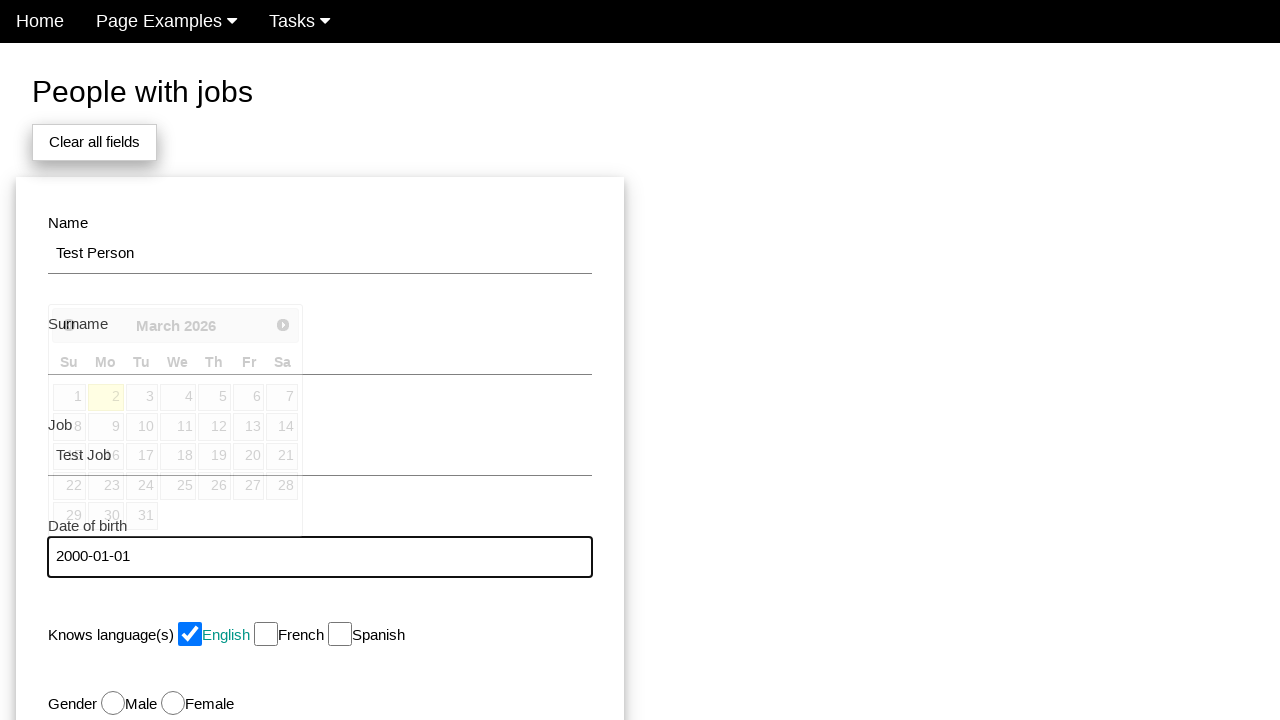

Clicked clear all fields button at (94, 142) on xpath=//*[text()='Clear all fields']
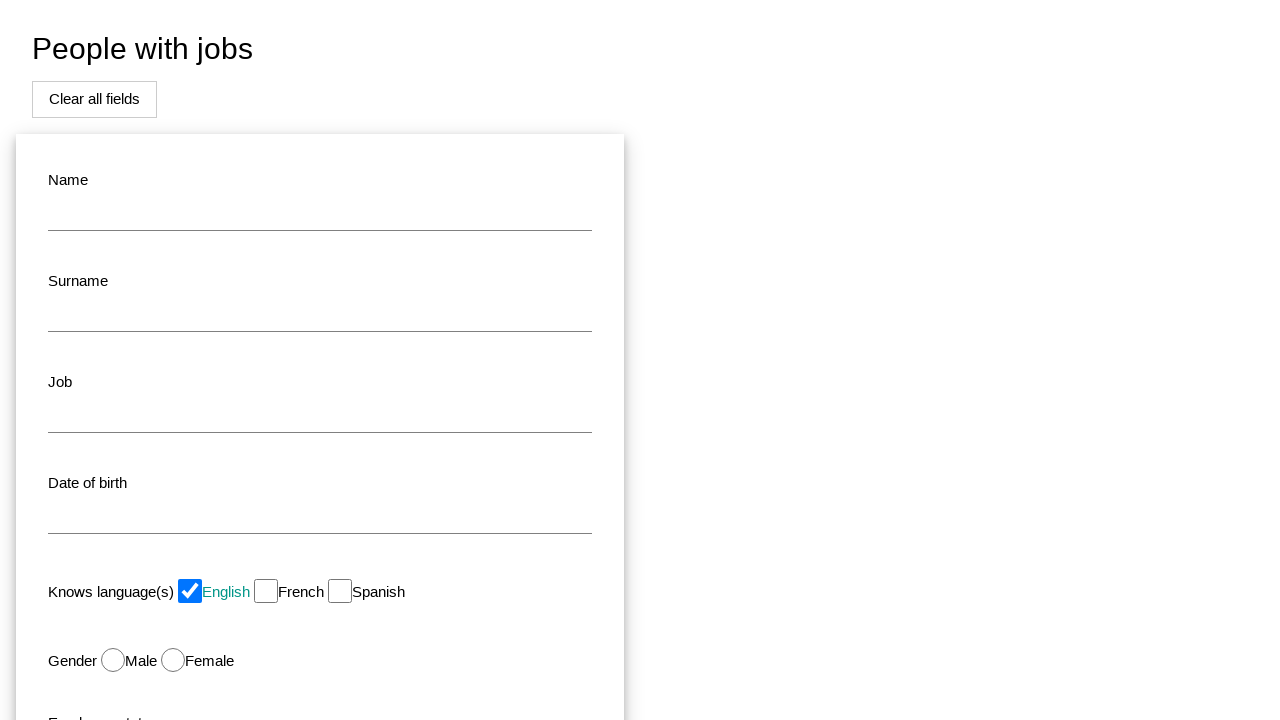

Verified name field is present after clearing
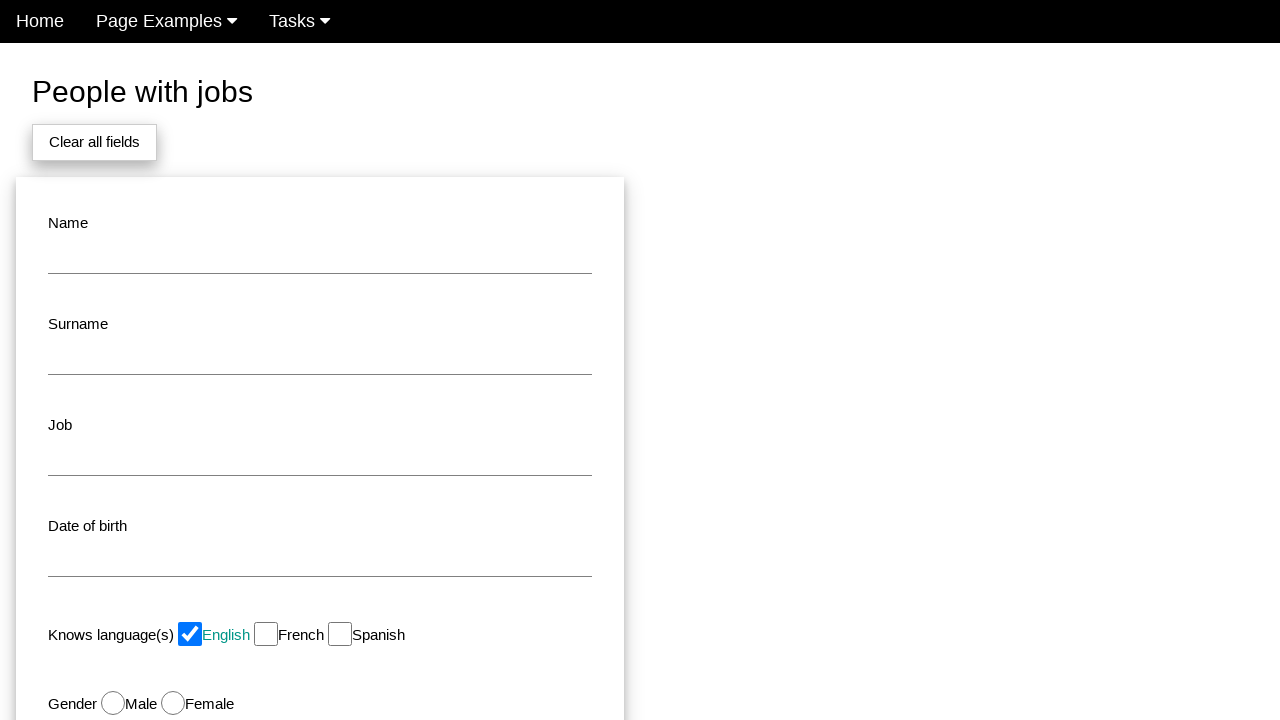

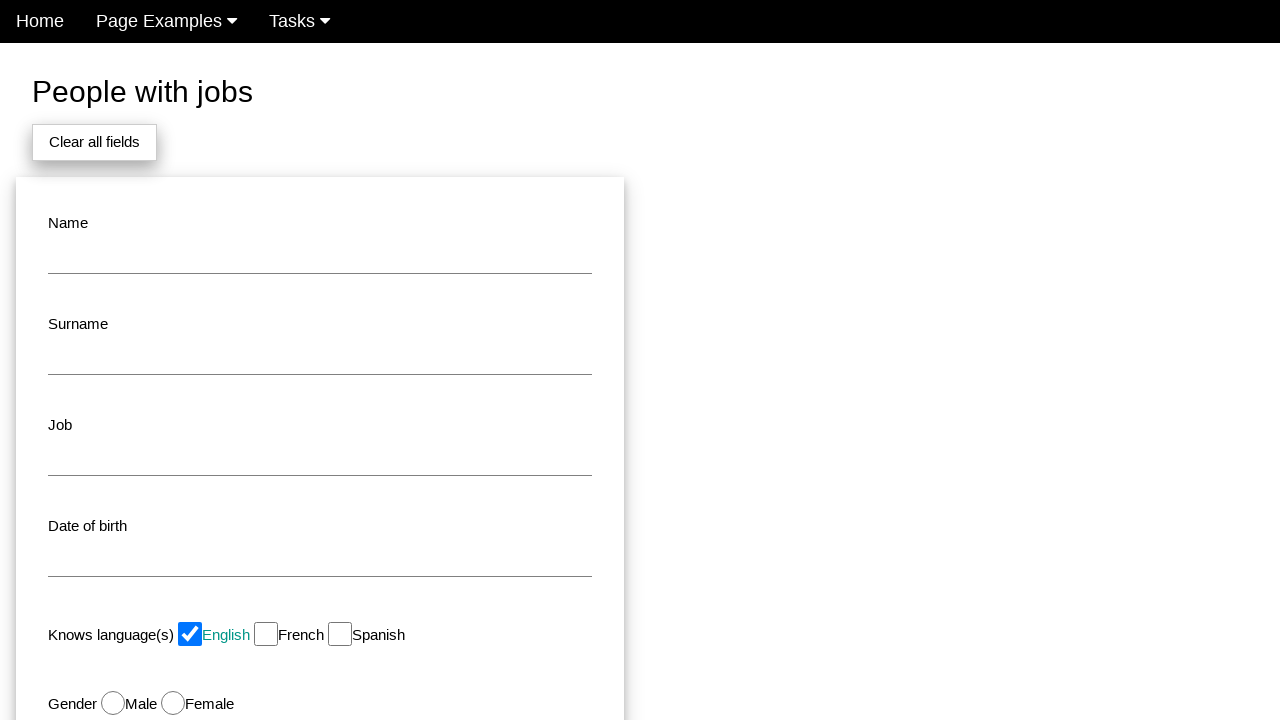